Tests adding a product to cart with a specific quantity by viewing product details, setting quantity to 4, adding to cart, and verifying the quantity in the cart page.

Starting URL: https://automationexercise.com

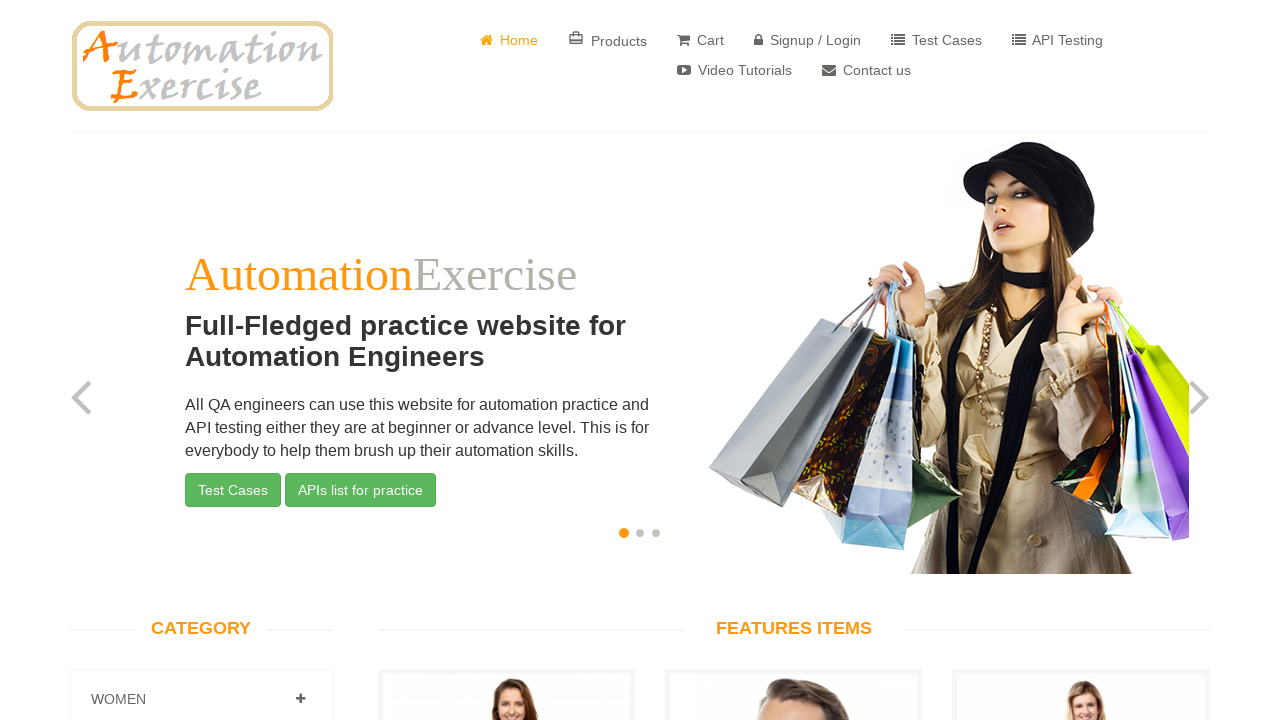

Home page loaded and body element is visible
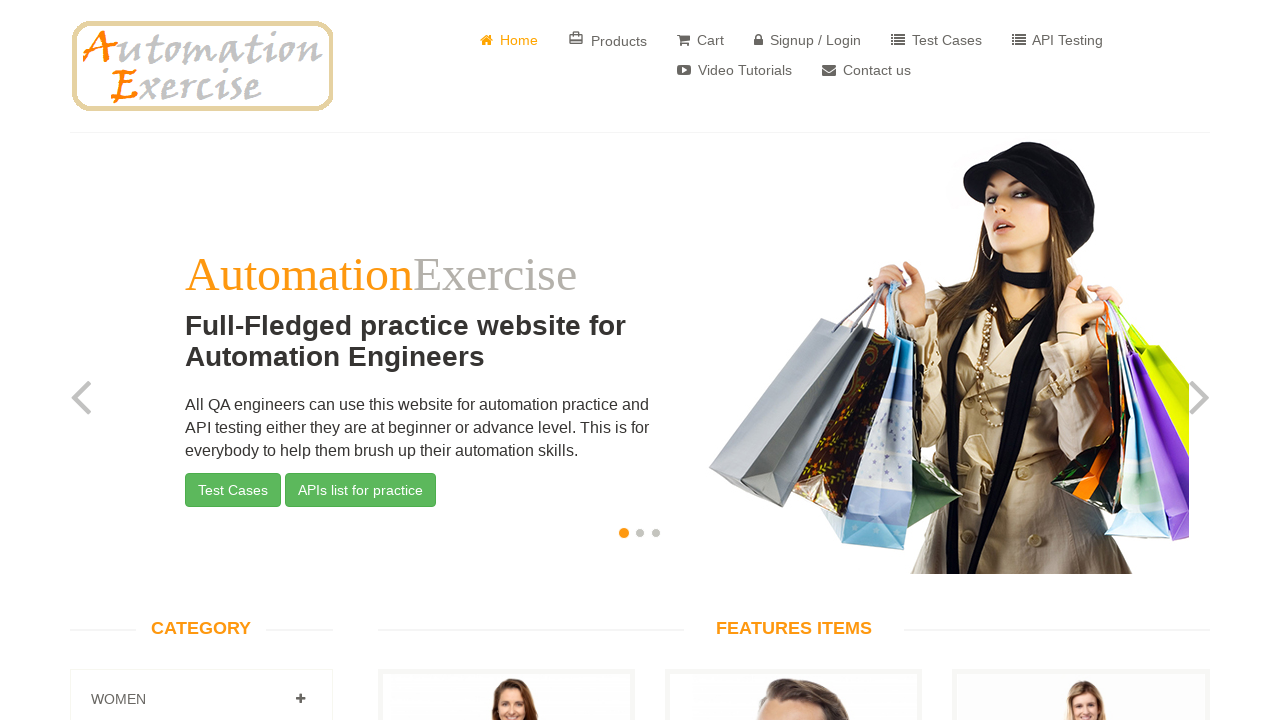

Clicked 'View Product' link for product ID 2 at (794, 361) on a[href='/product_details/2']
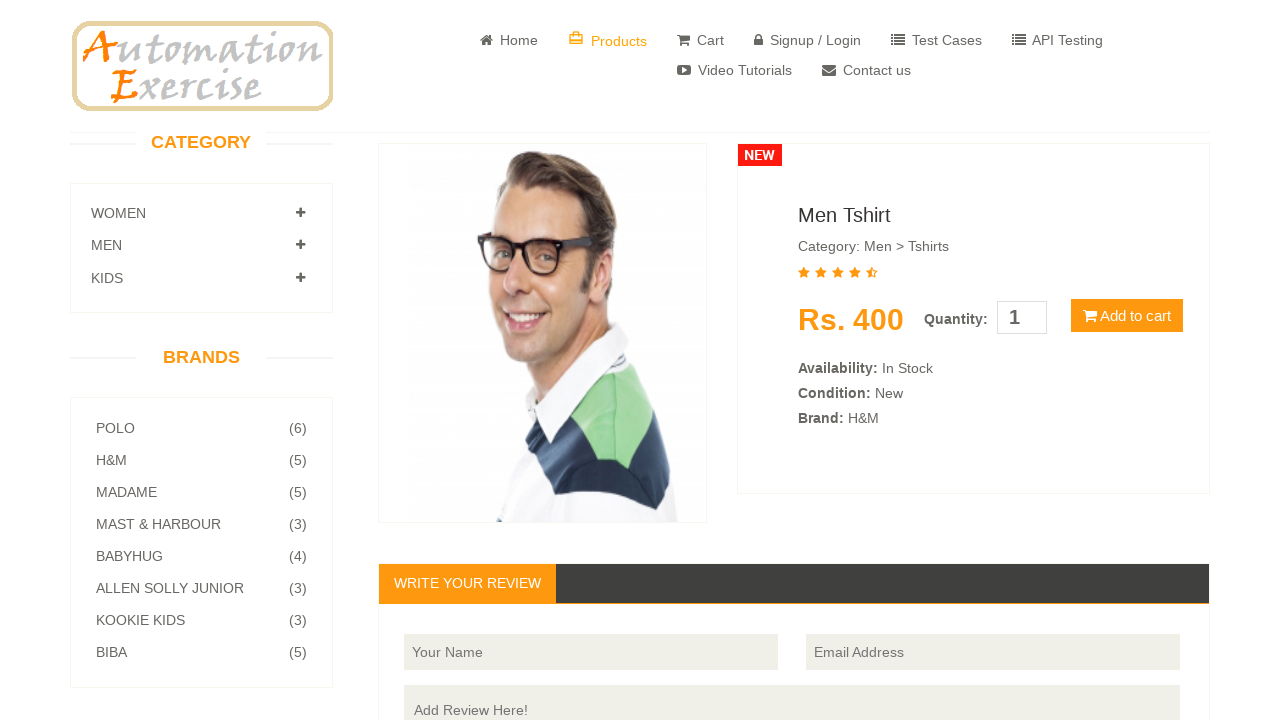

Product details page loaded with product information displayed
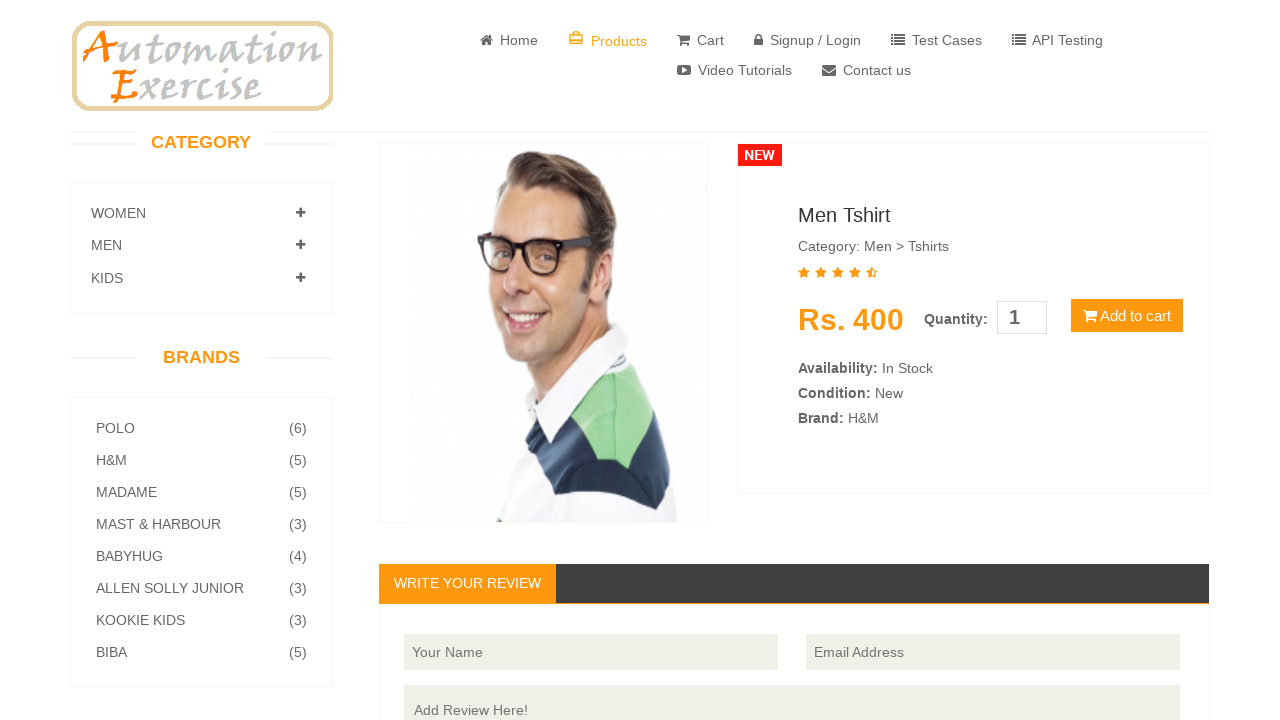

Set product quantity to 4 on #quantity
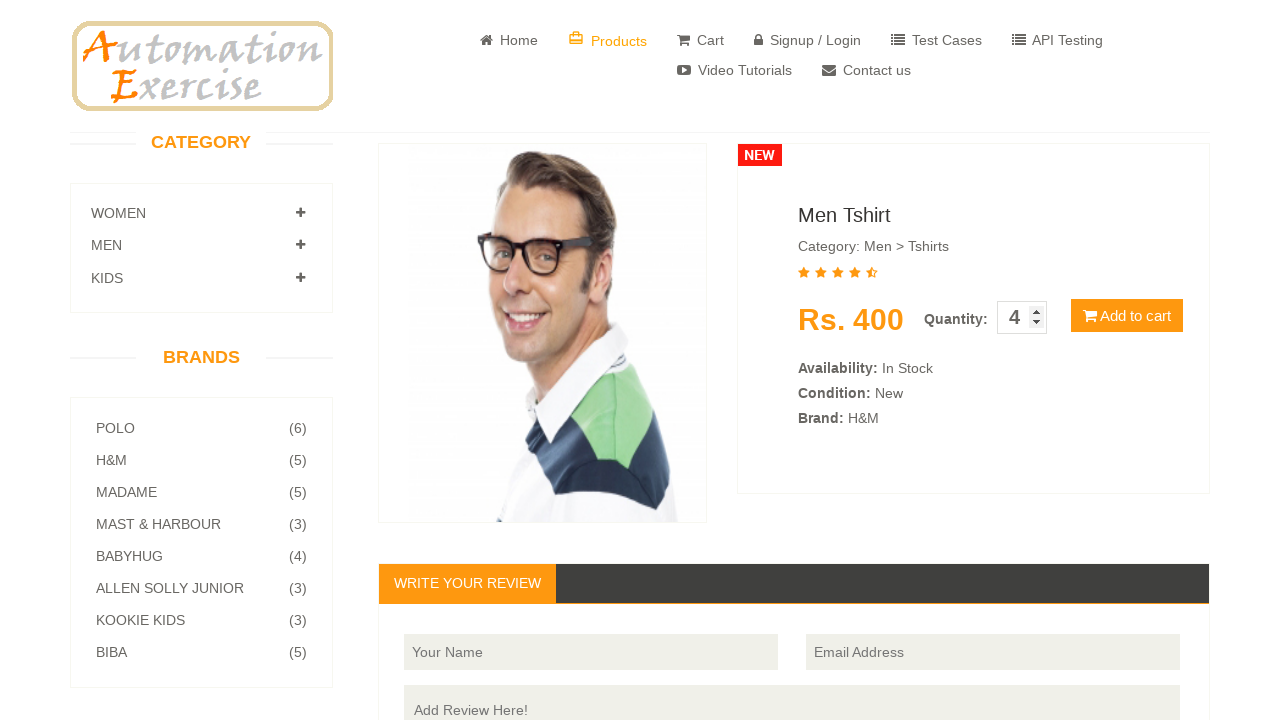

Clicked 'Add to cart' button at (1127, 316) on button[type='button']
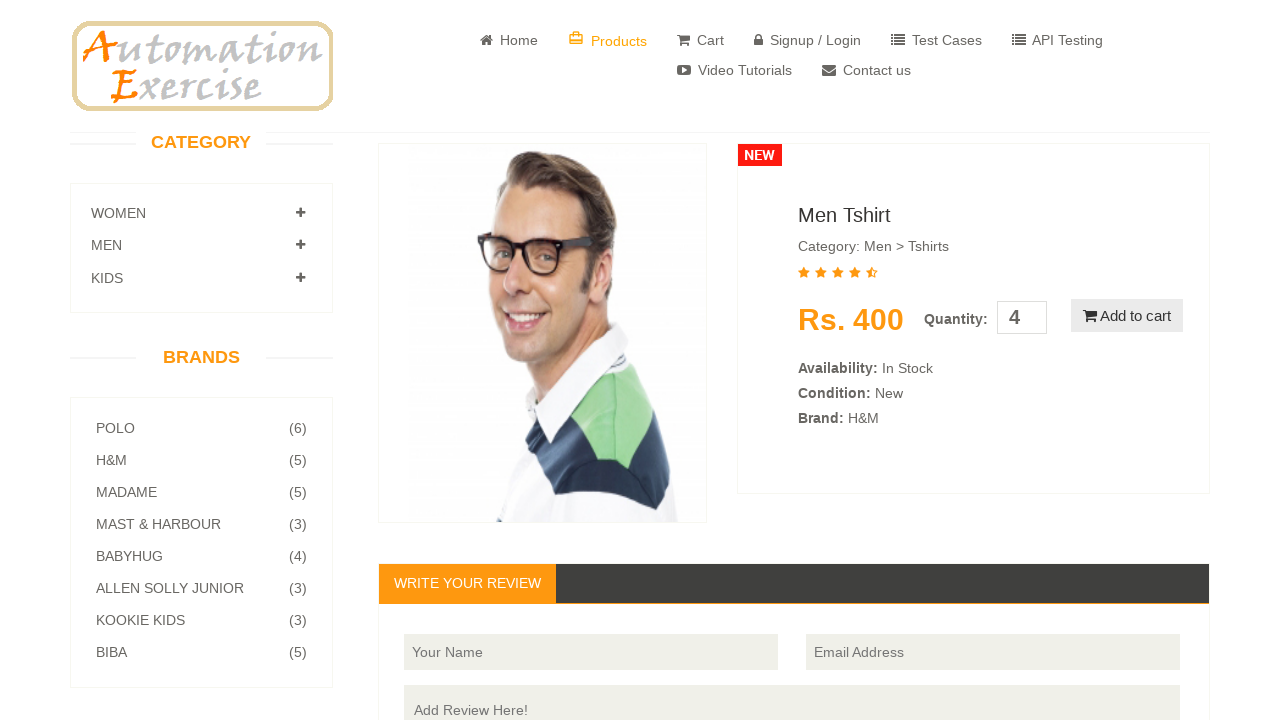

Clicked 'View Cart' button in confirmation modal at (640, 242) on u:has-text('View Cart')
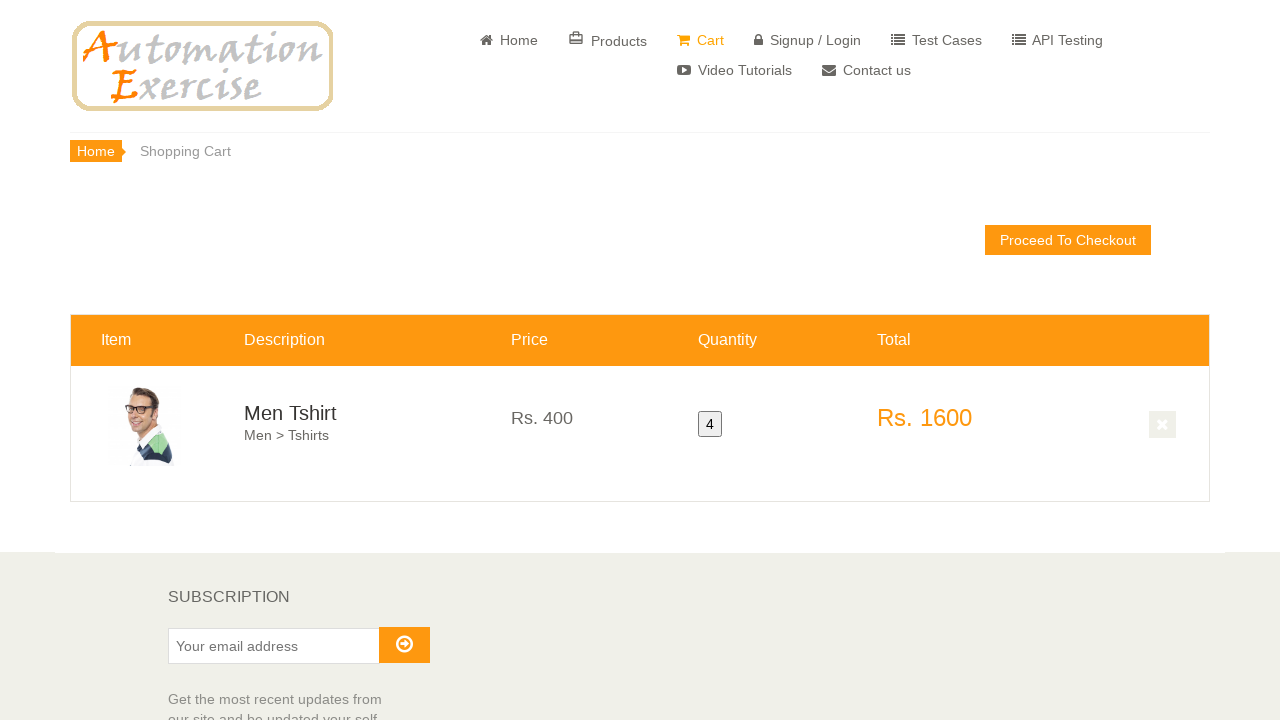

Cart page loaded with product quantity button visible
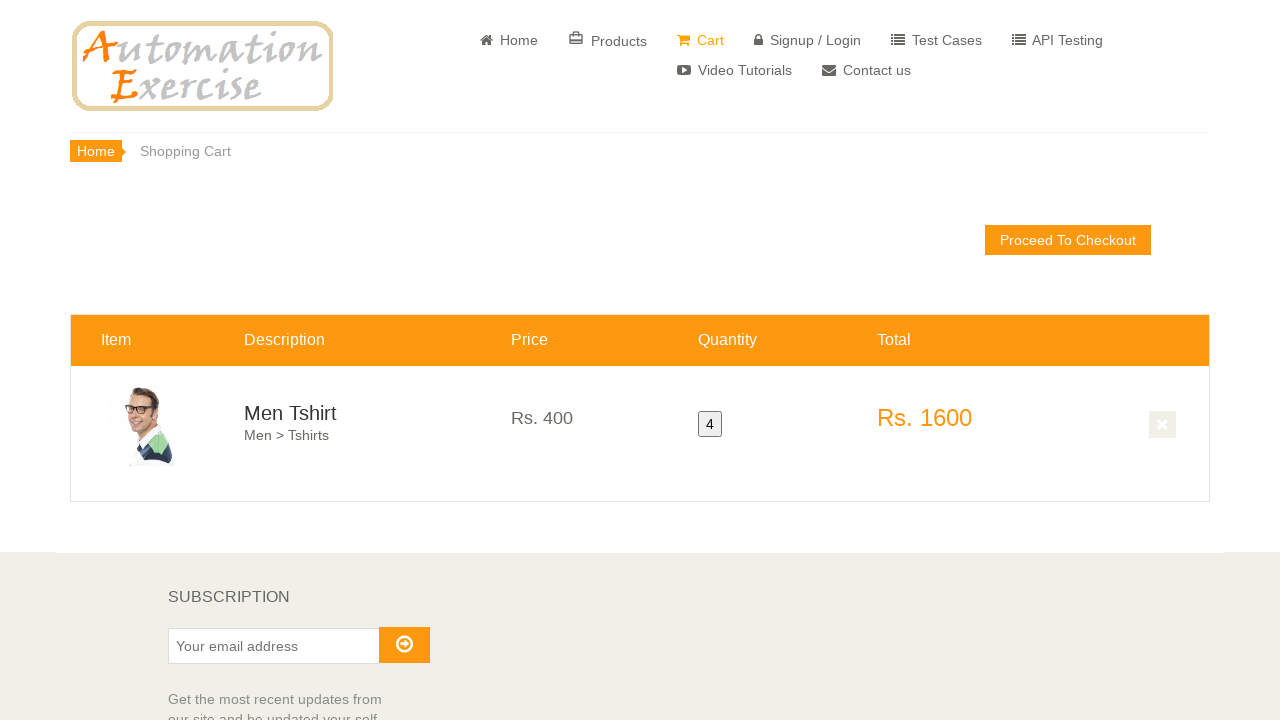

Verified product quantity in cart is 4
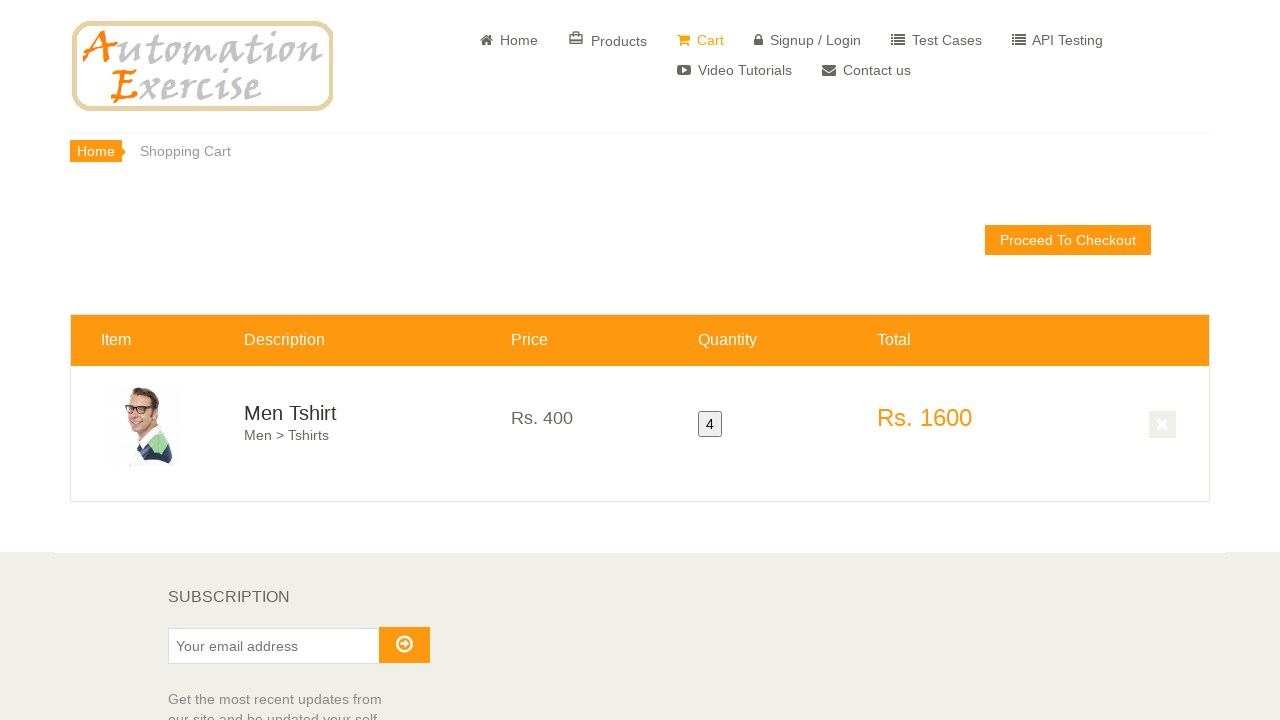

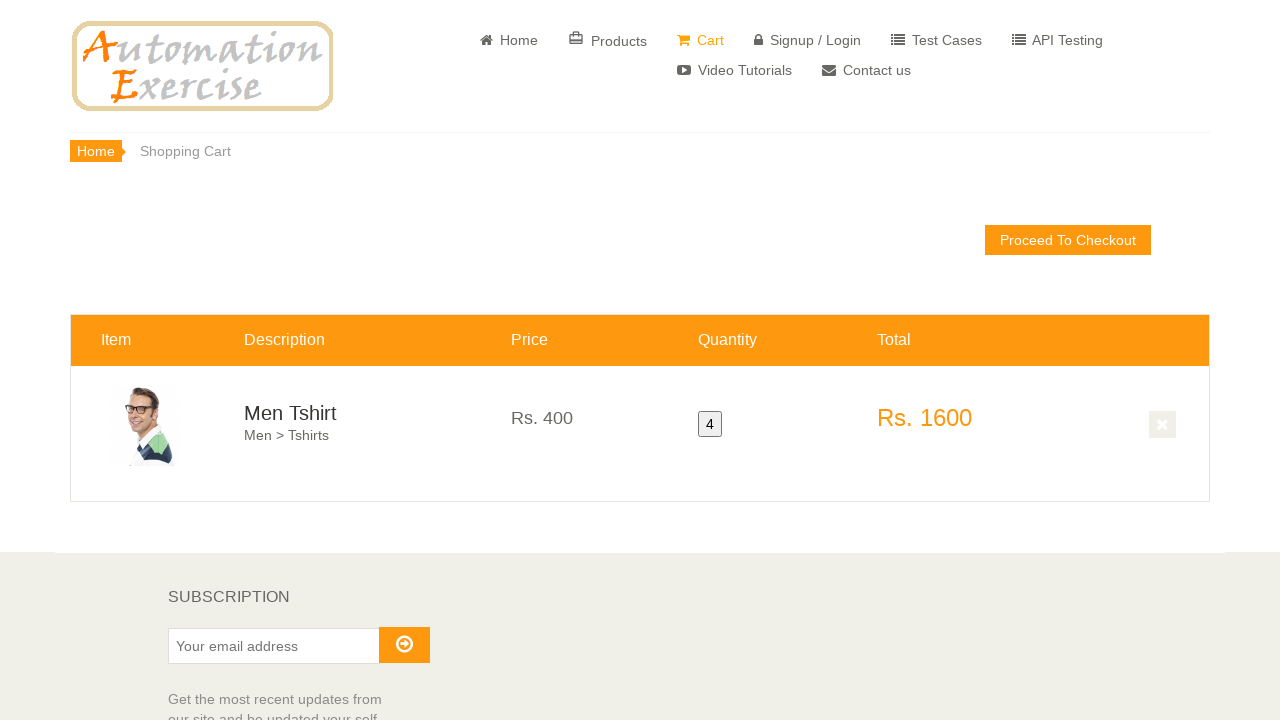